Tests working with multiple browser windows by clicking a link that opens a new window, then switching between the original and new window using index-based window handle access, verifying the correct window is focused by checking the page title.

Starting URL: http://the-internet.herokuapp.com/windows

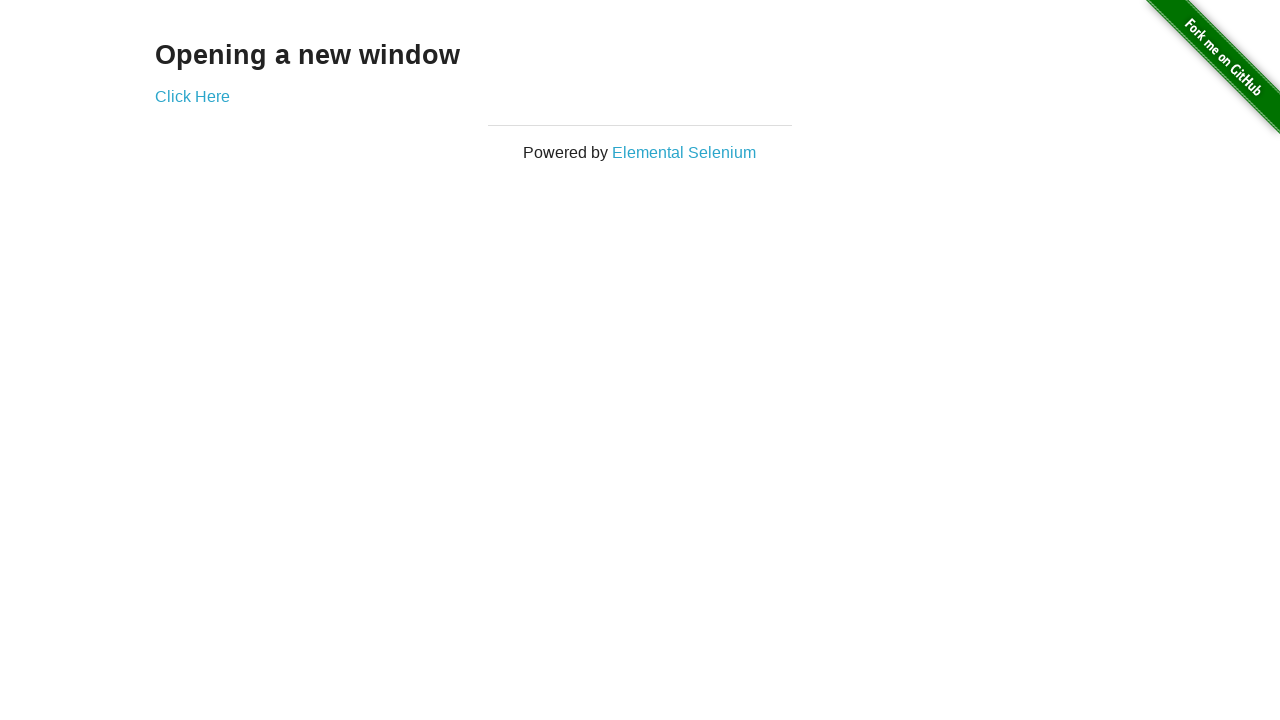

Clicked link that opens a new window at (192, 96) on .example a
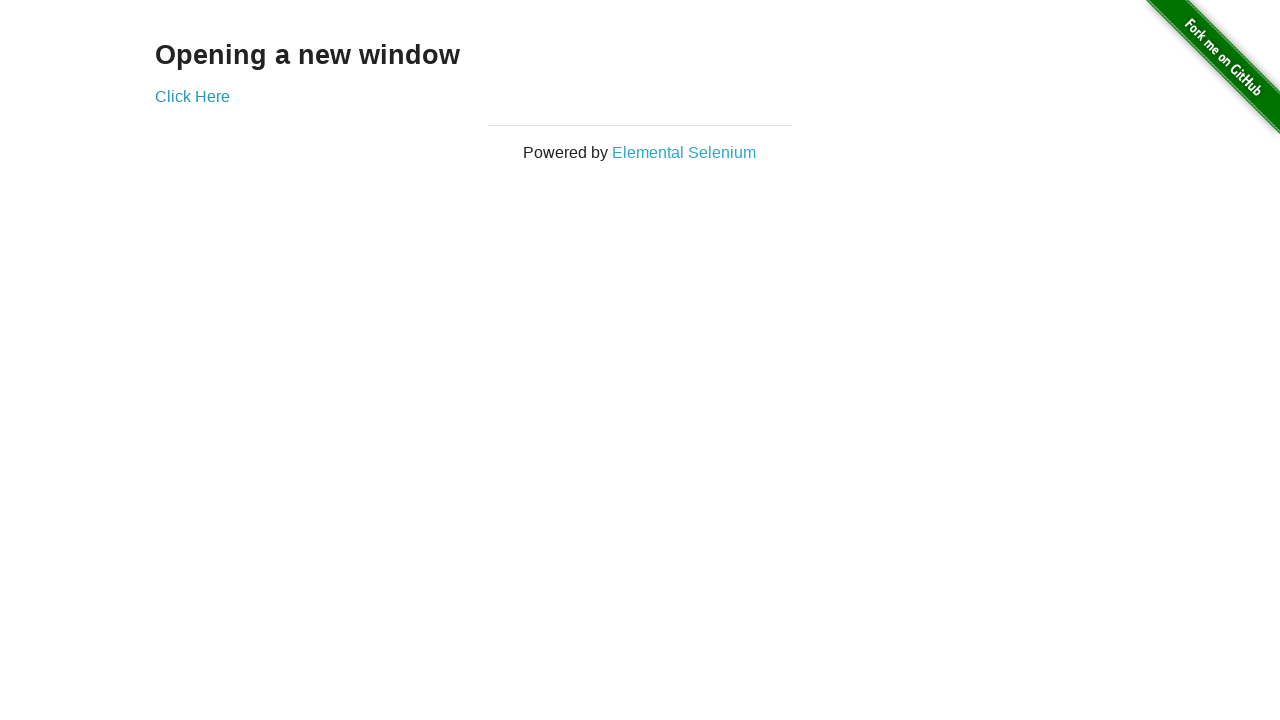

Waited for new window to open
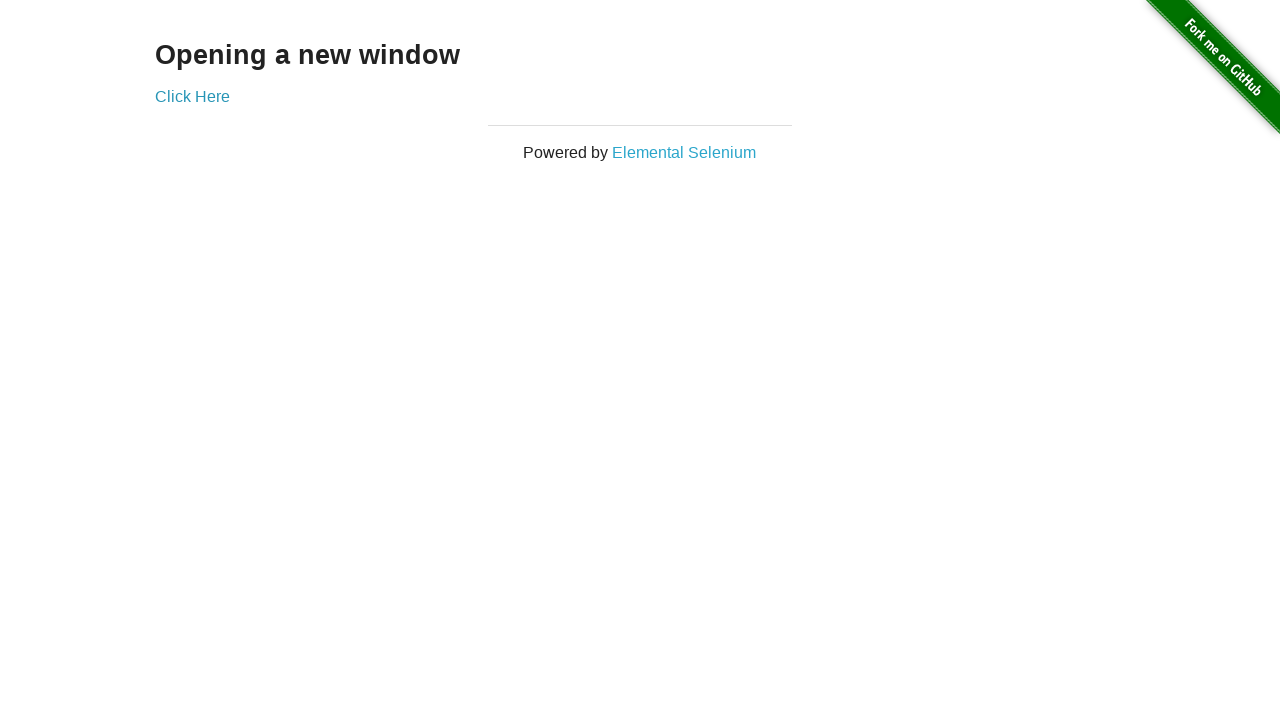

Retrieved all open pages from context
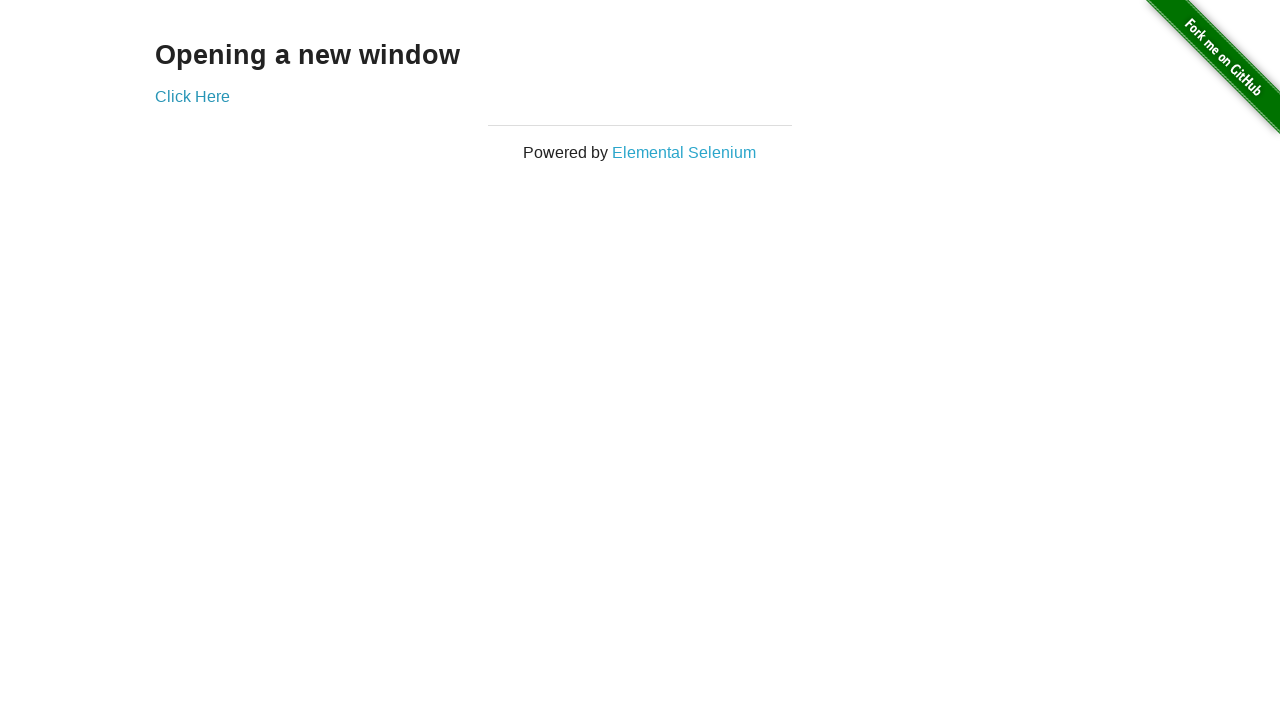

Selected first window (original)
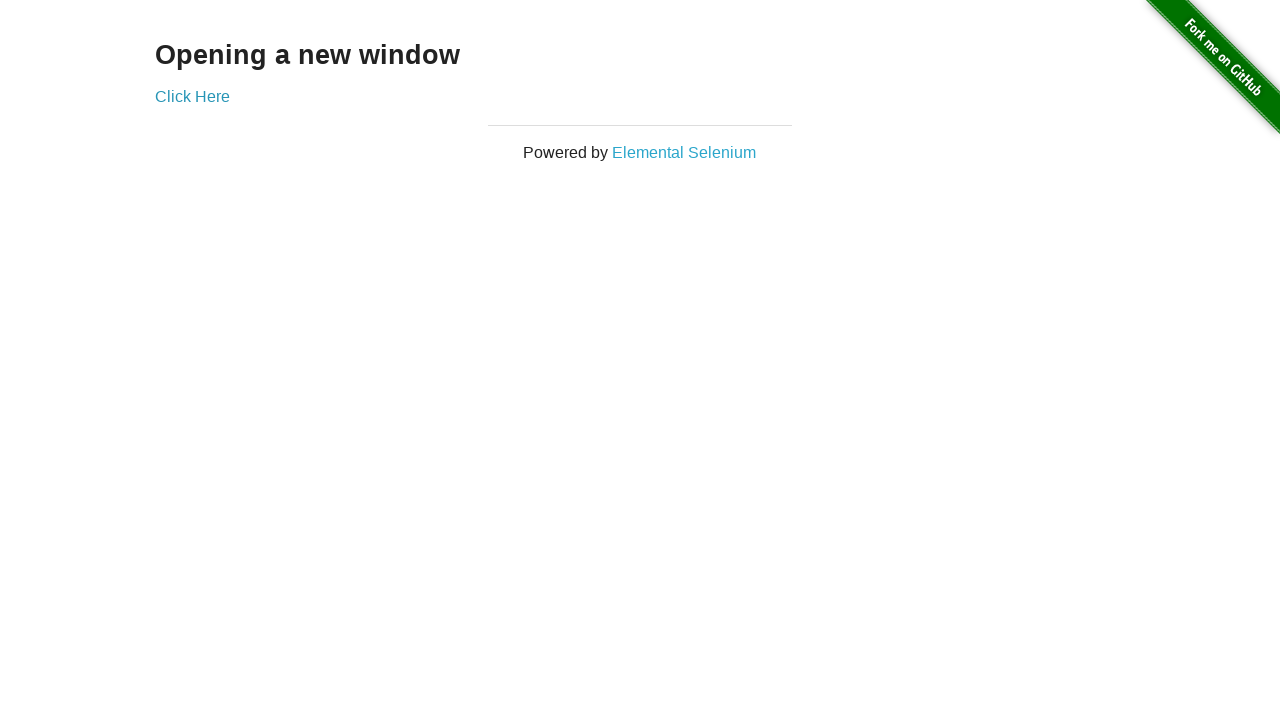

Verified original window title is not 'New Window'
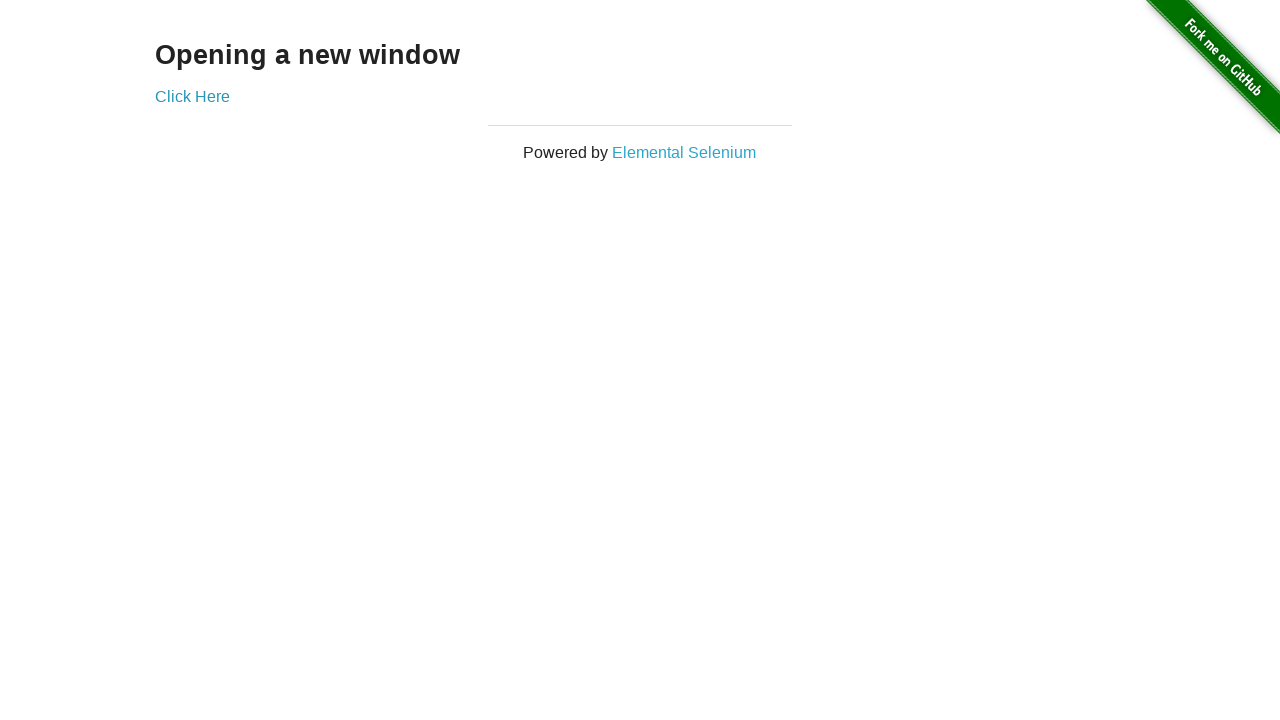

Selected new window (last opened)
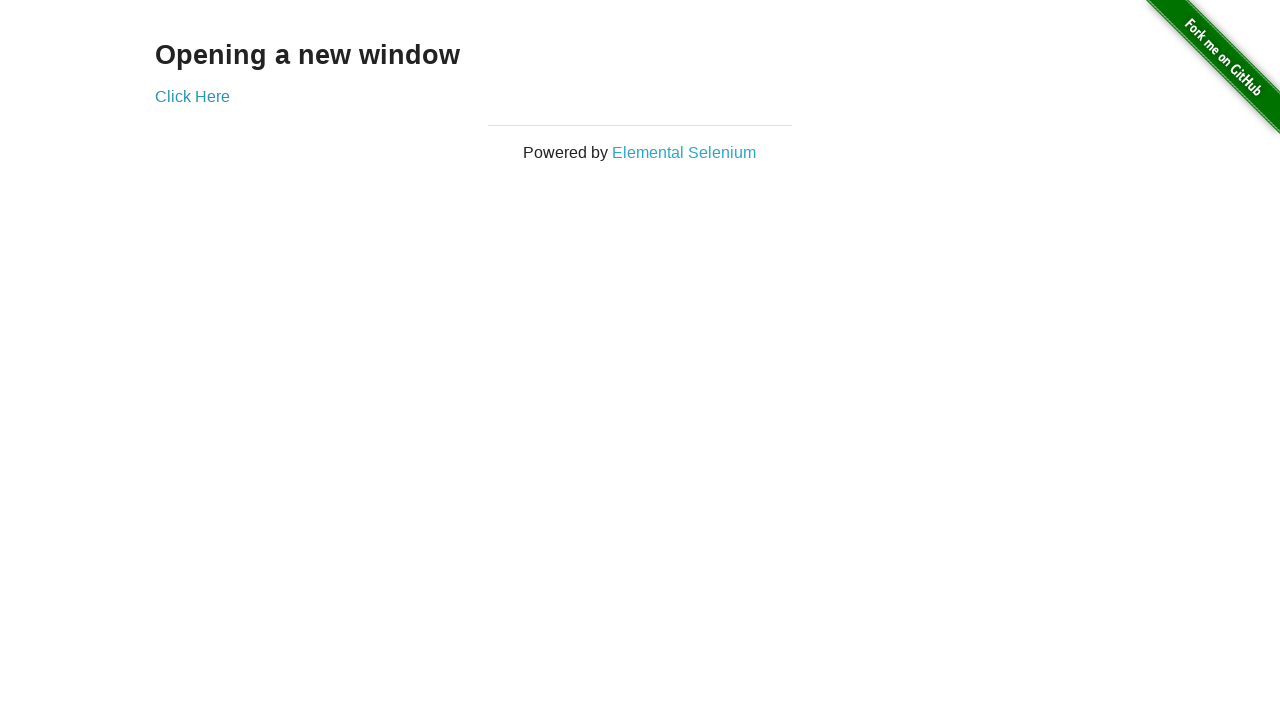

Brought new window to front
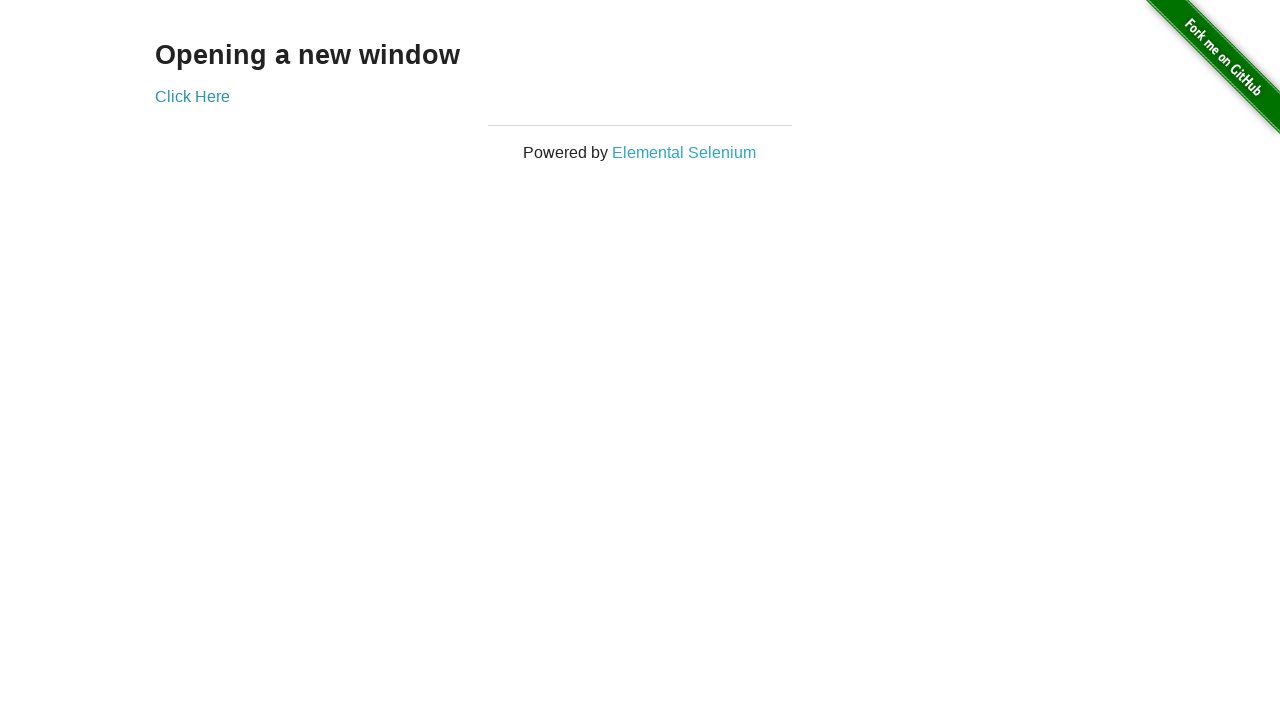

Verified new window title is 'New Window'
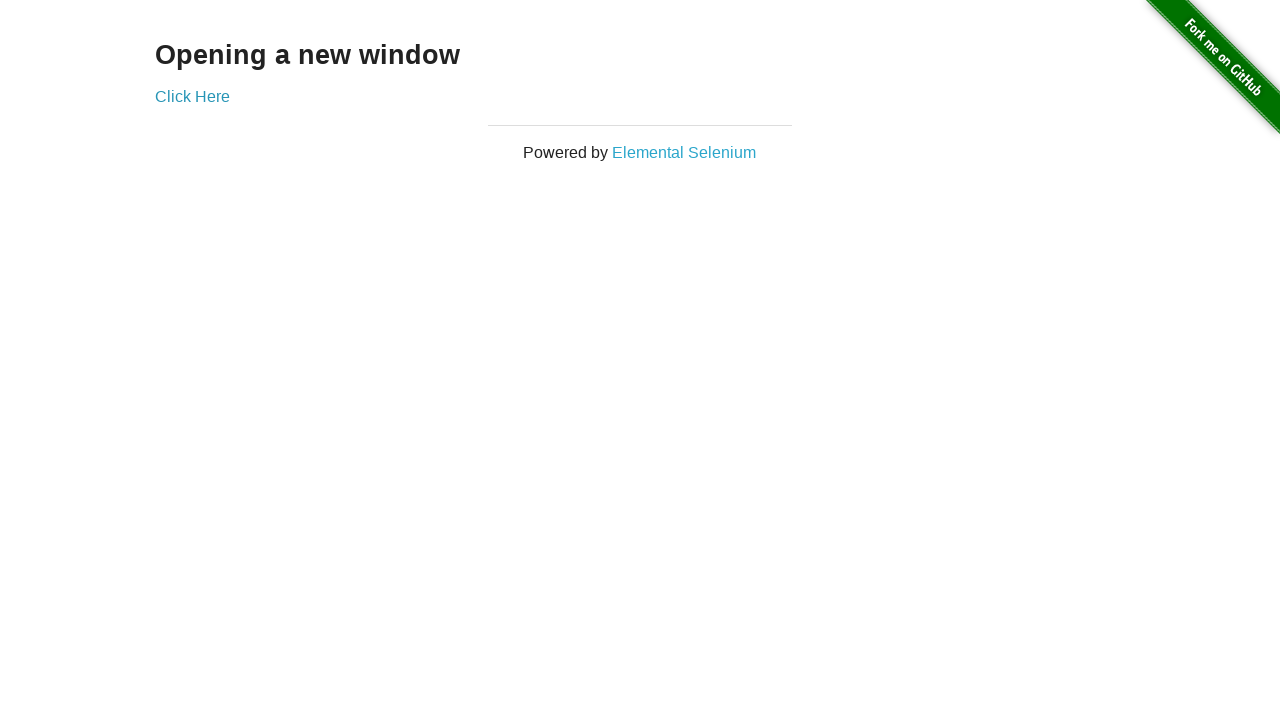

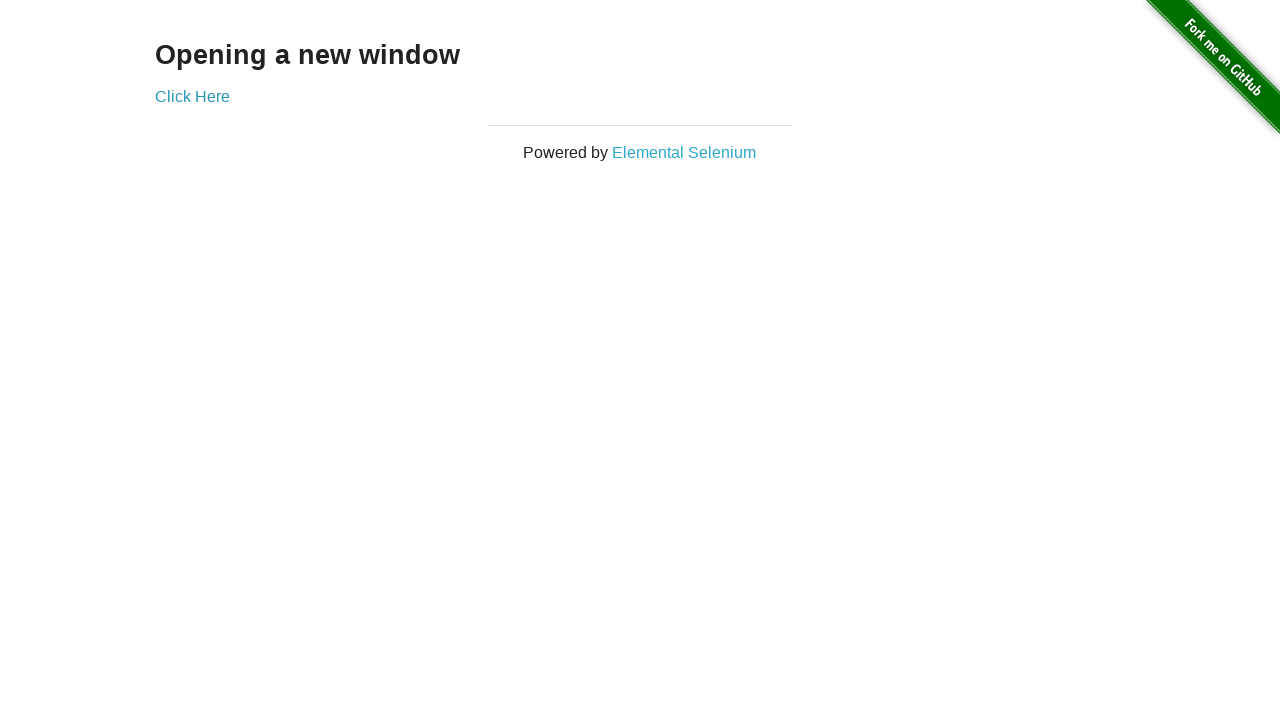